Tests checkbox functionality by checking and unchecking the first checkbox, verifying its state, and counting total checkboxes on the page

Starting URL: https://rahulshettyacademy.com/AutomationPractice/

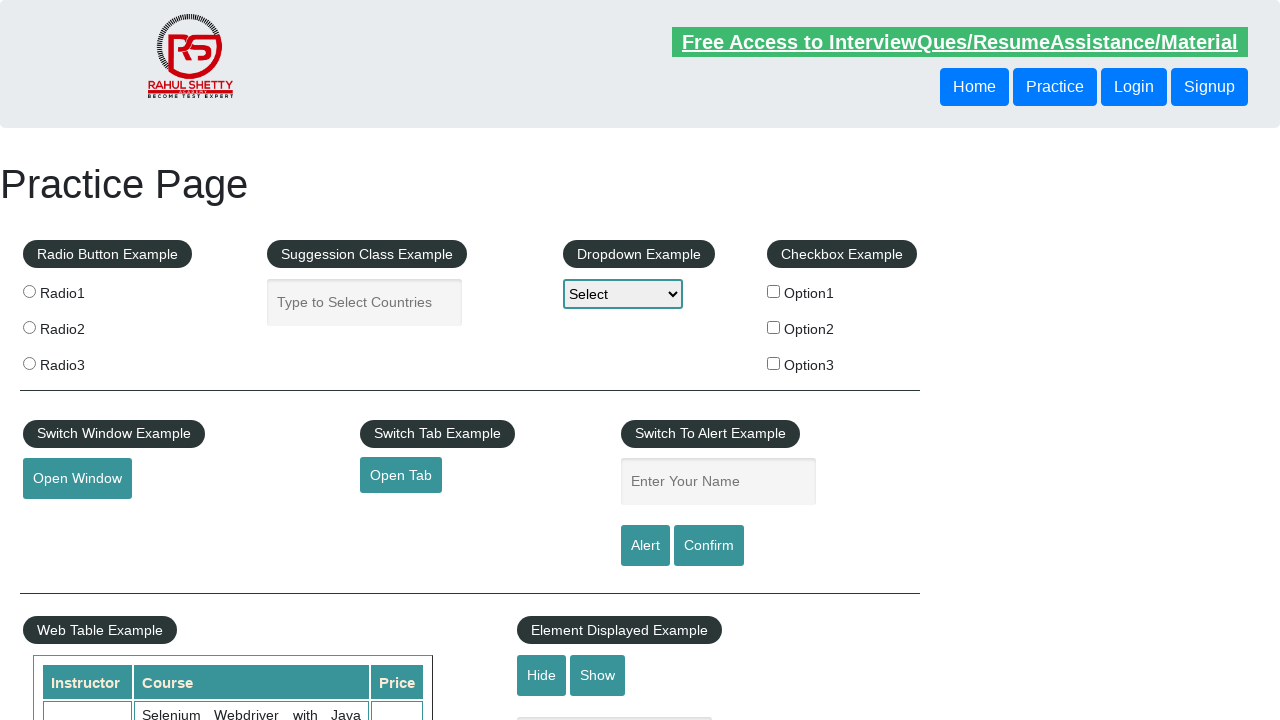

Clicked first checkbox to check it at (774, 291) on #checkBoxOption1
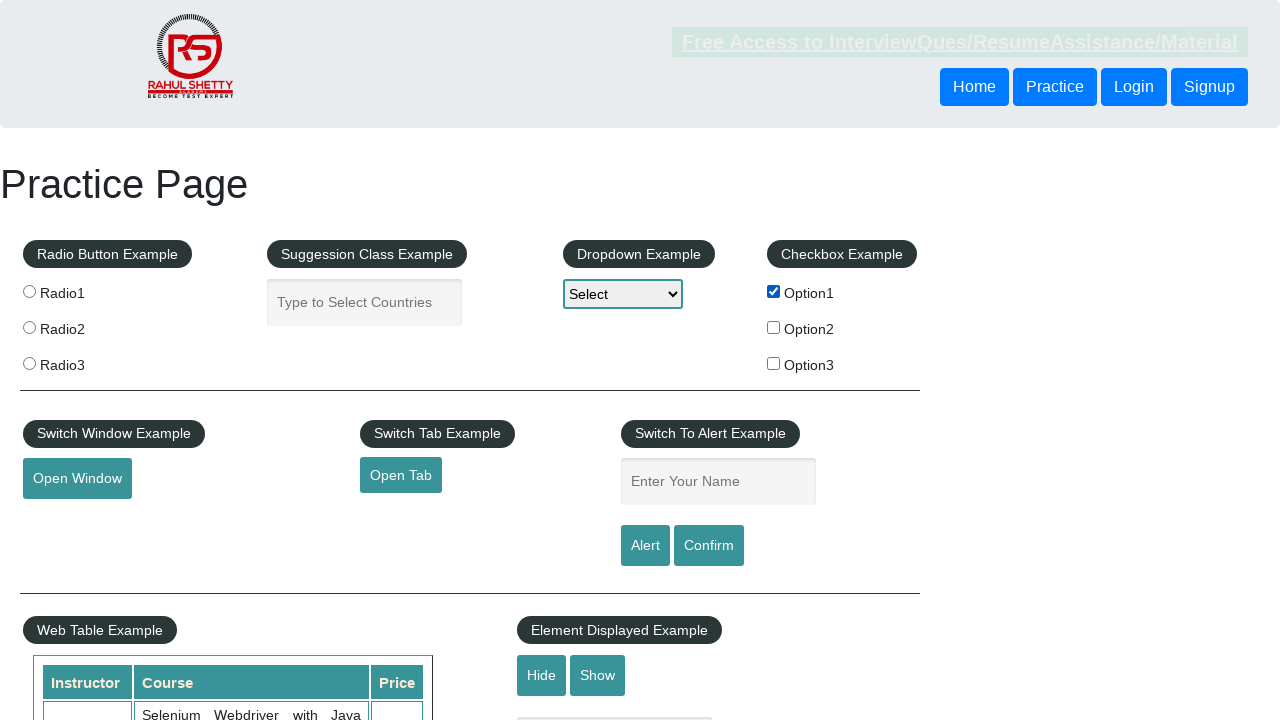

Verified first checkbox is checked
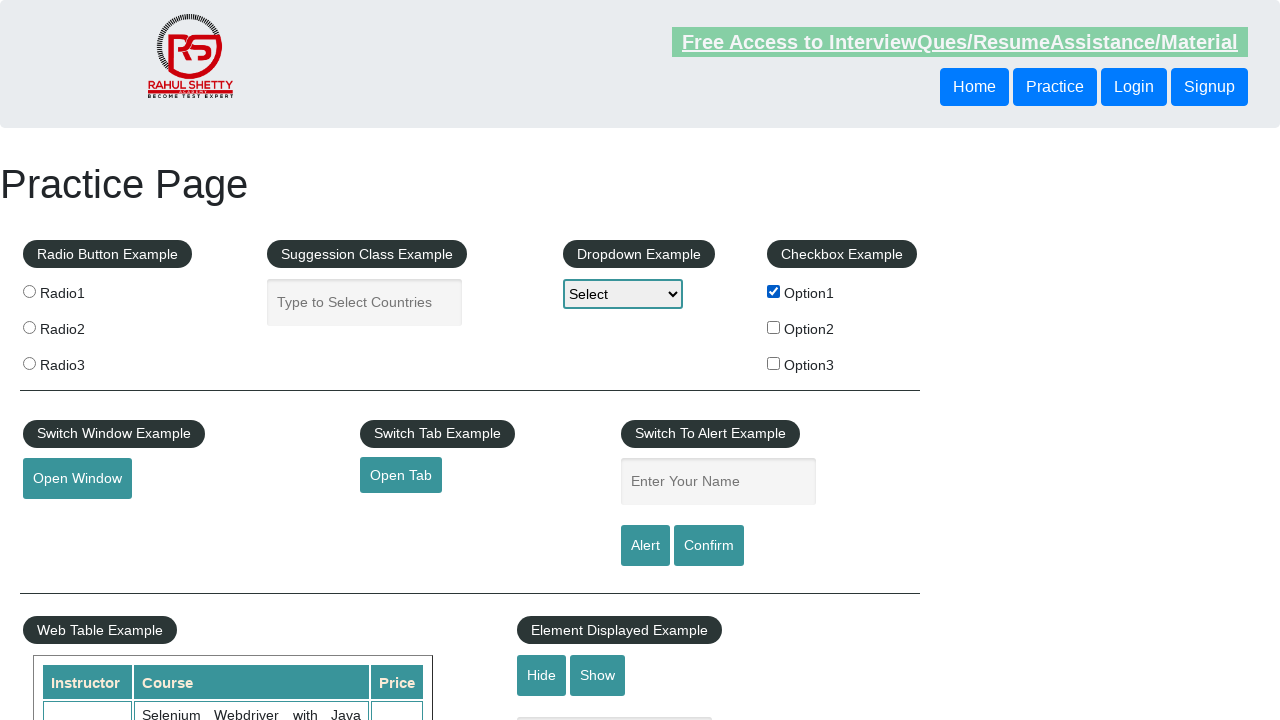

Clicked first checkbox again to uncheck it at (774, 291) on #checkBoxOption1
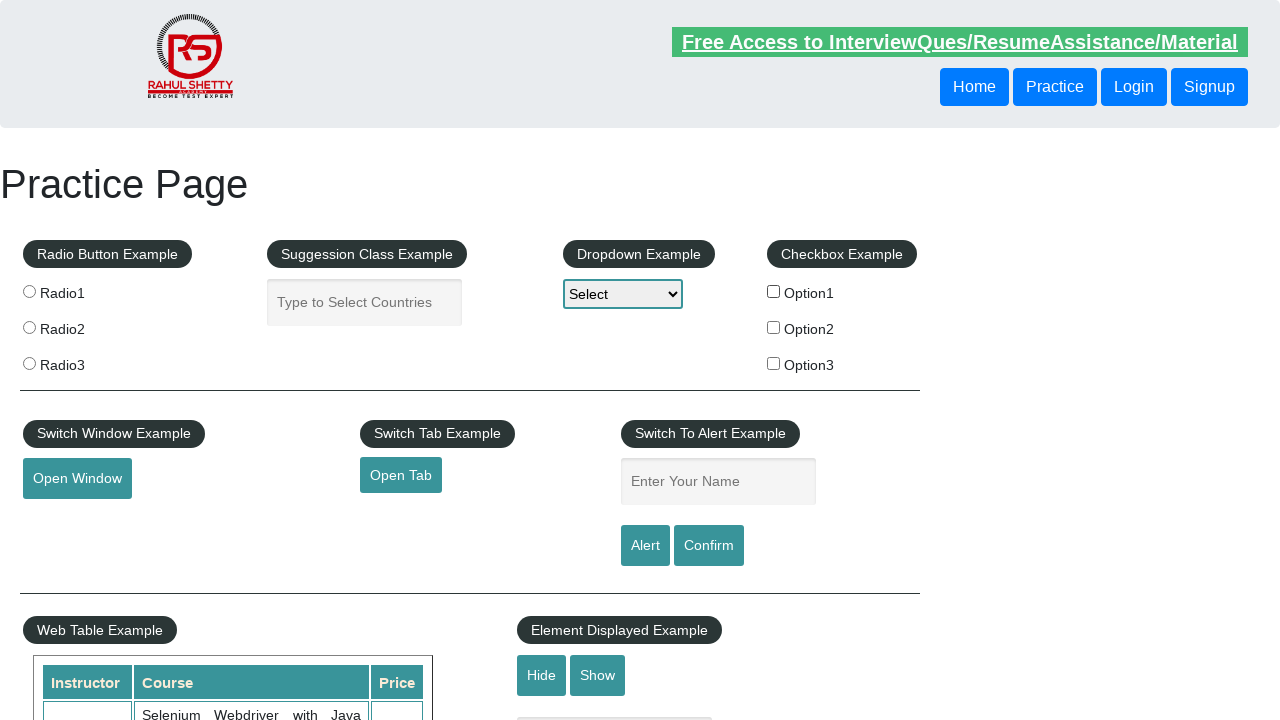

Verified first checkbox is unchecked
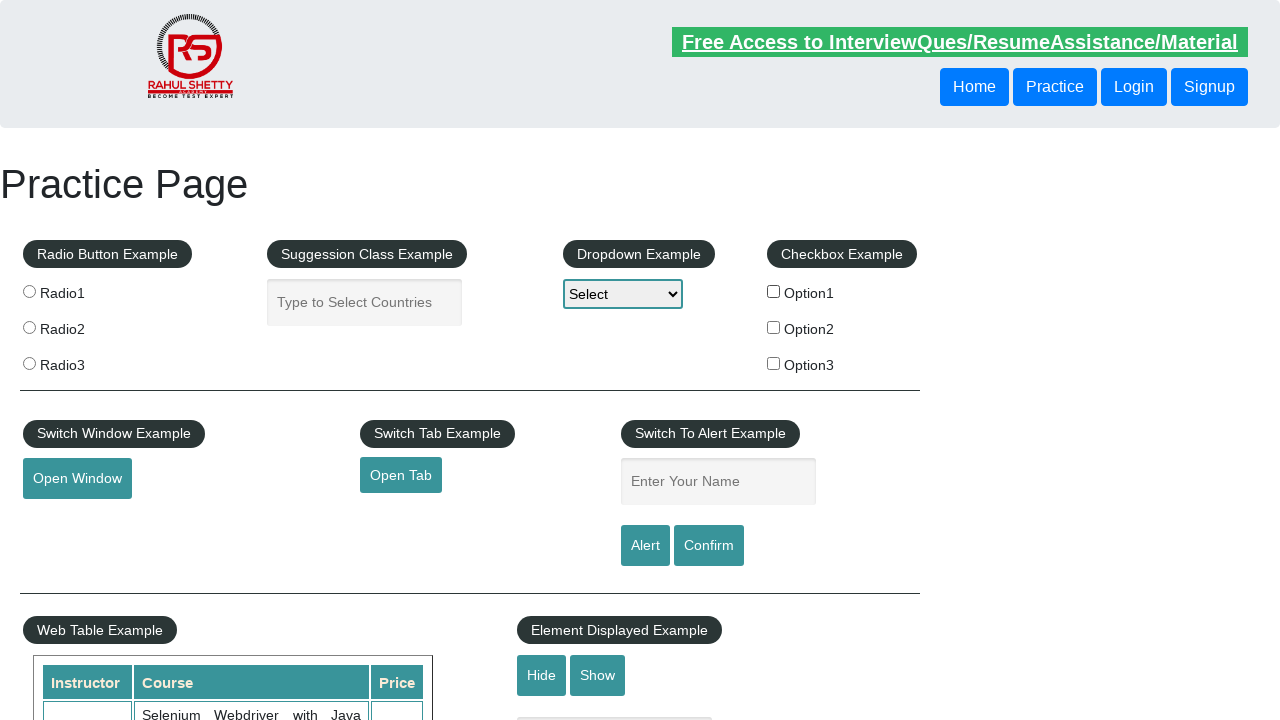

Located all checkboxes on the page
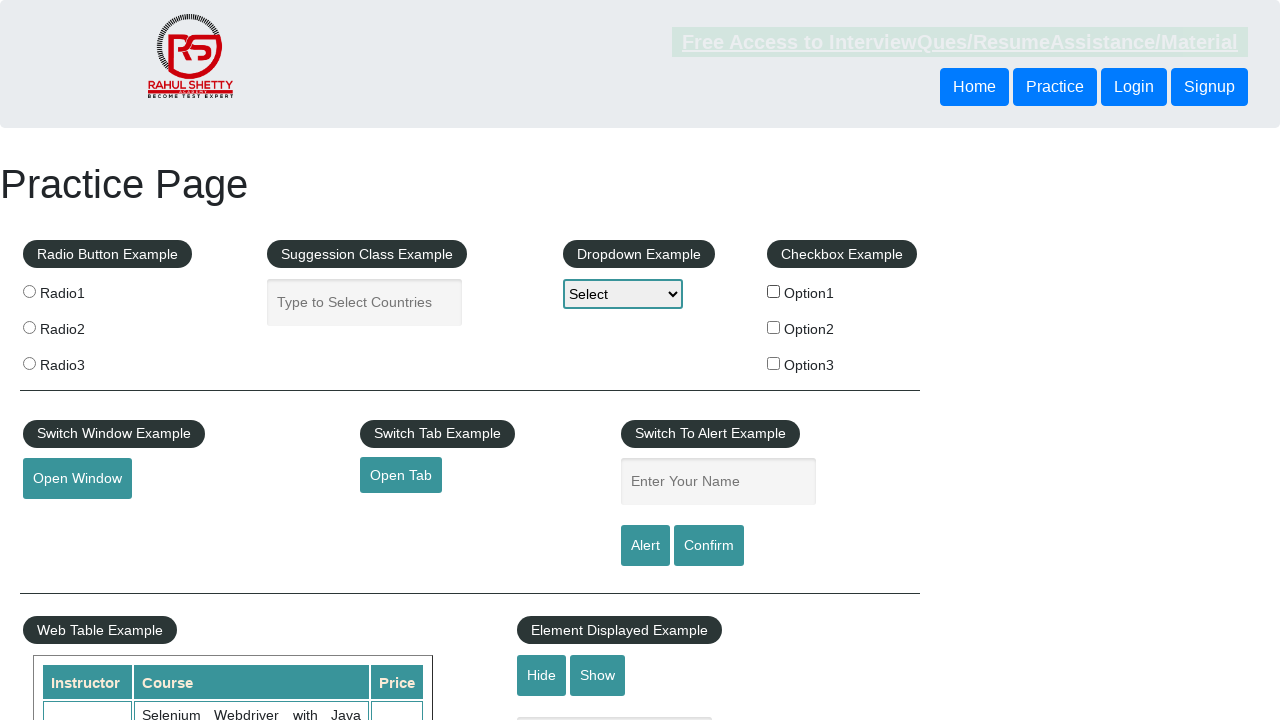

Counted 3 checkboxes on the page
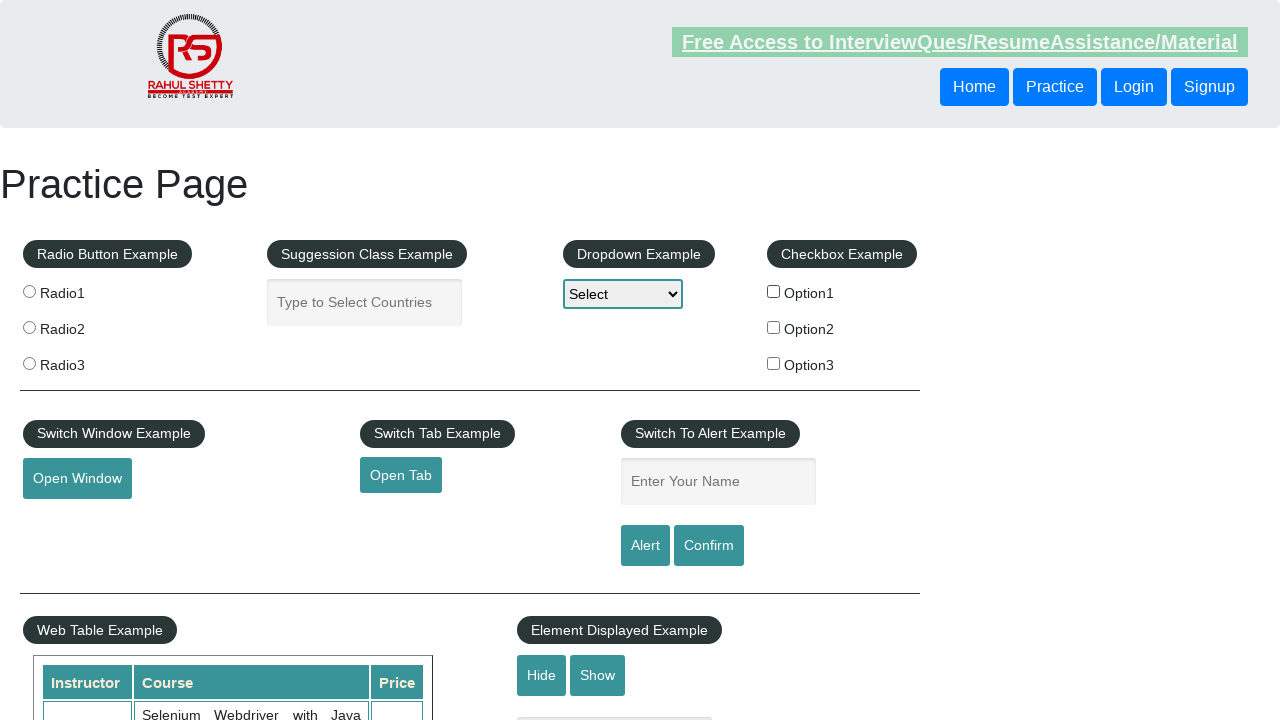

Printed checkbox count: 3
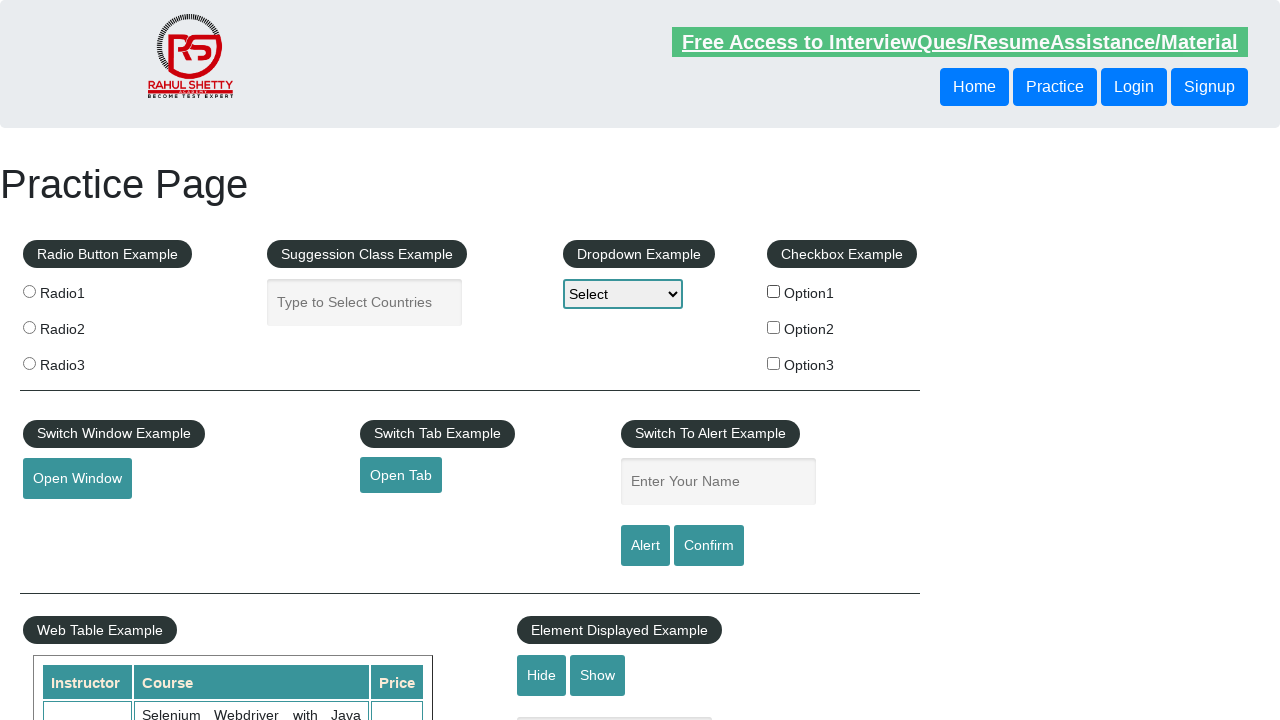

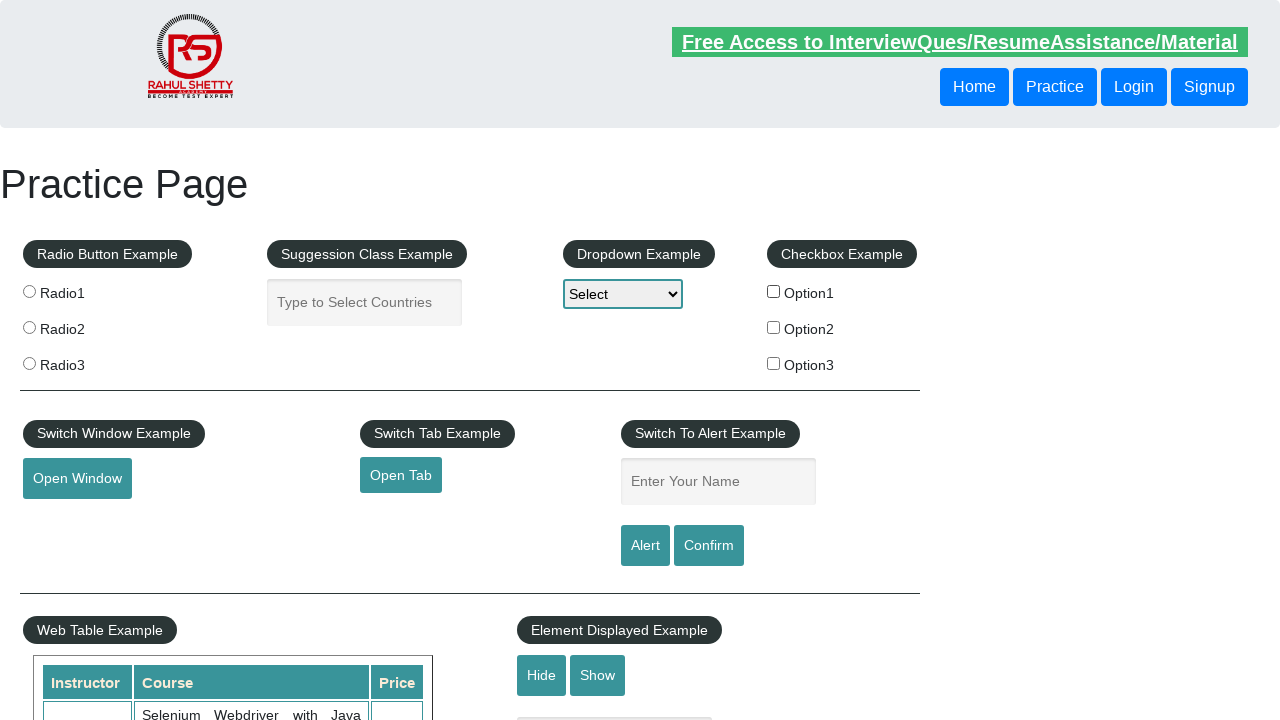